Tests login form validation by submitting invalid credentials and verifying the error message displayed

Starting URL: http://theinternet.przyklady.javastart.pl/login

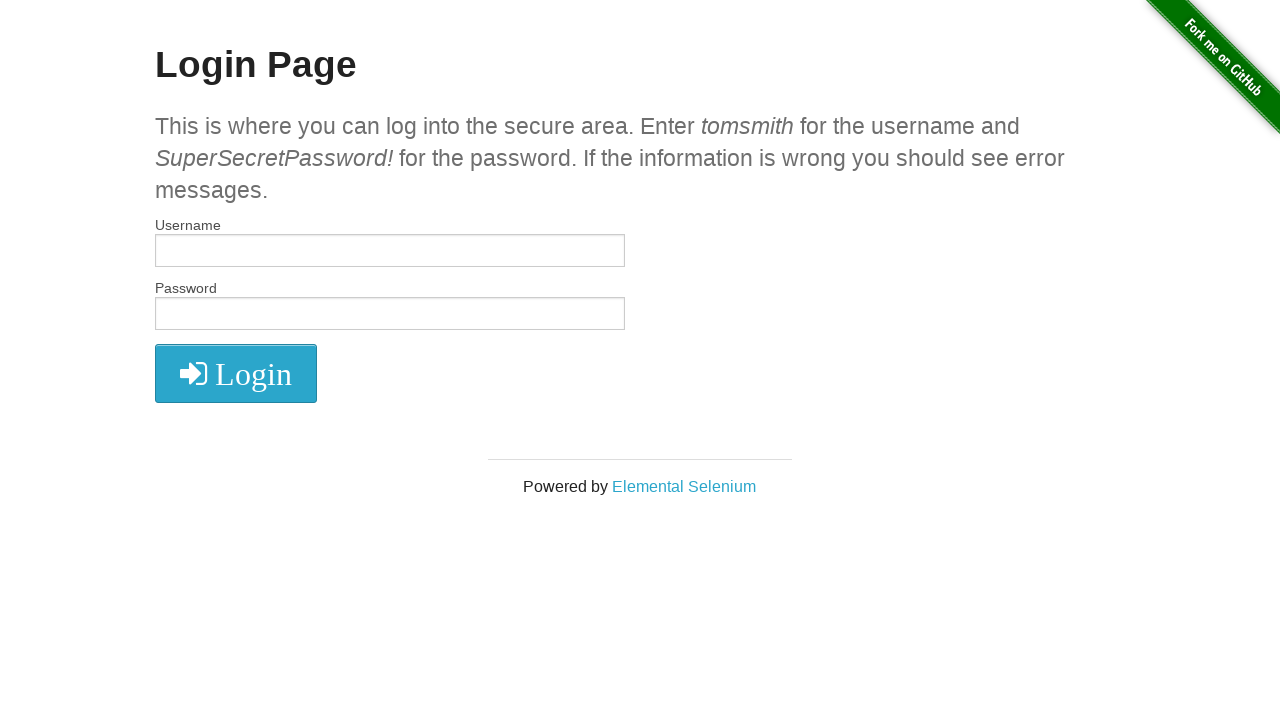

Filled username field with 'tomsmith' on #username
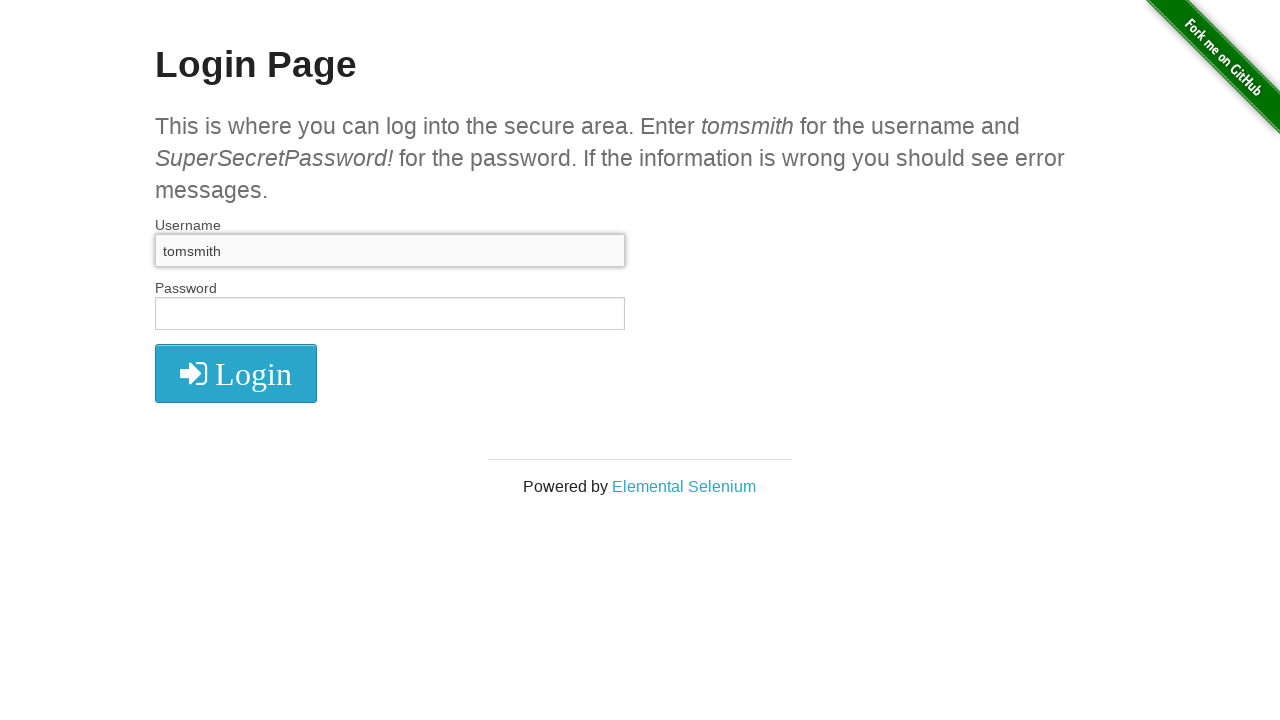

Filled password field with invalid password 'dowolne' on #password
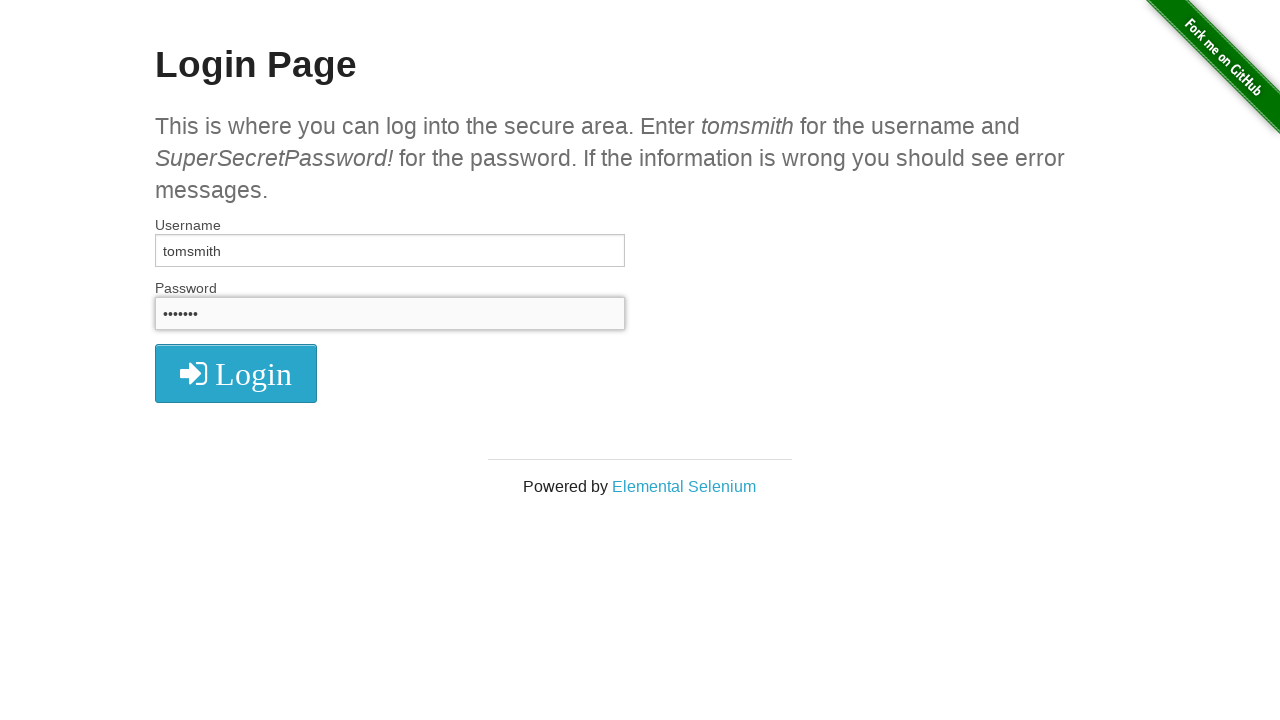

Submitted login form by pressing Enter on #password
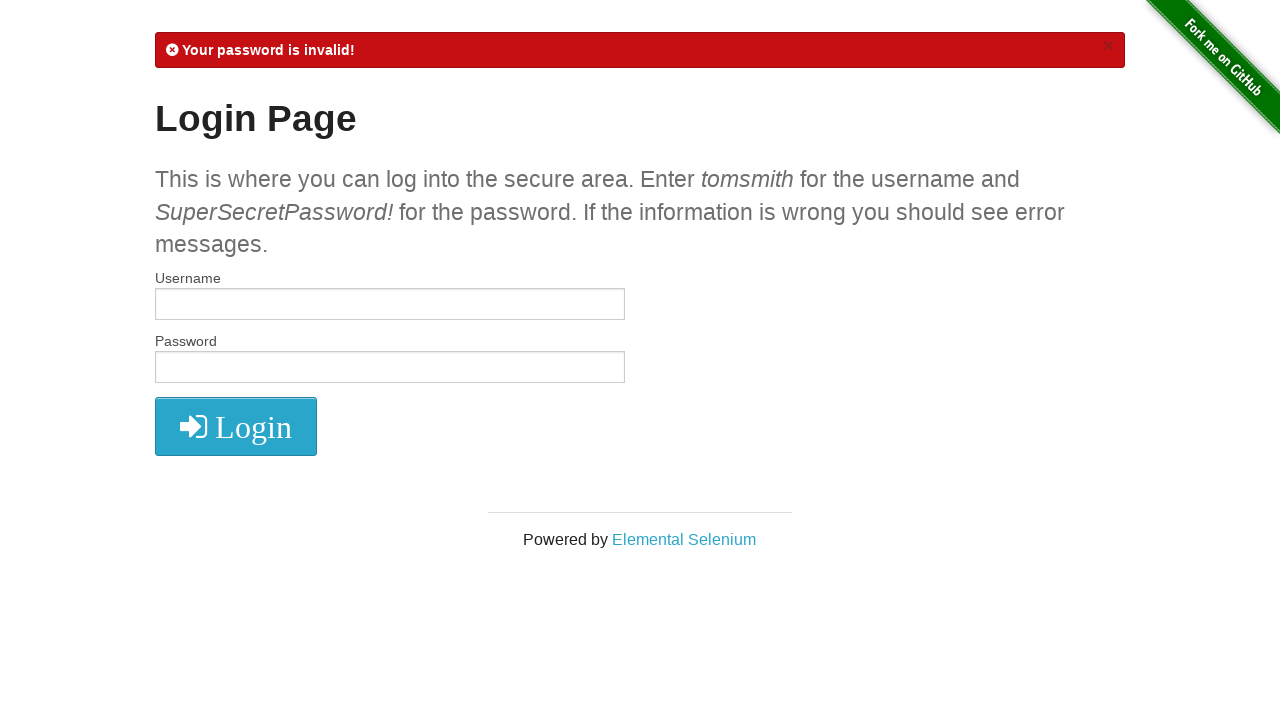

Error message alert appeared
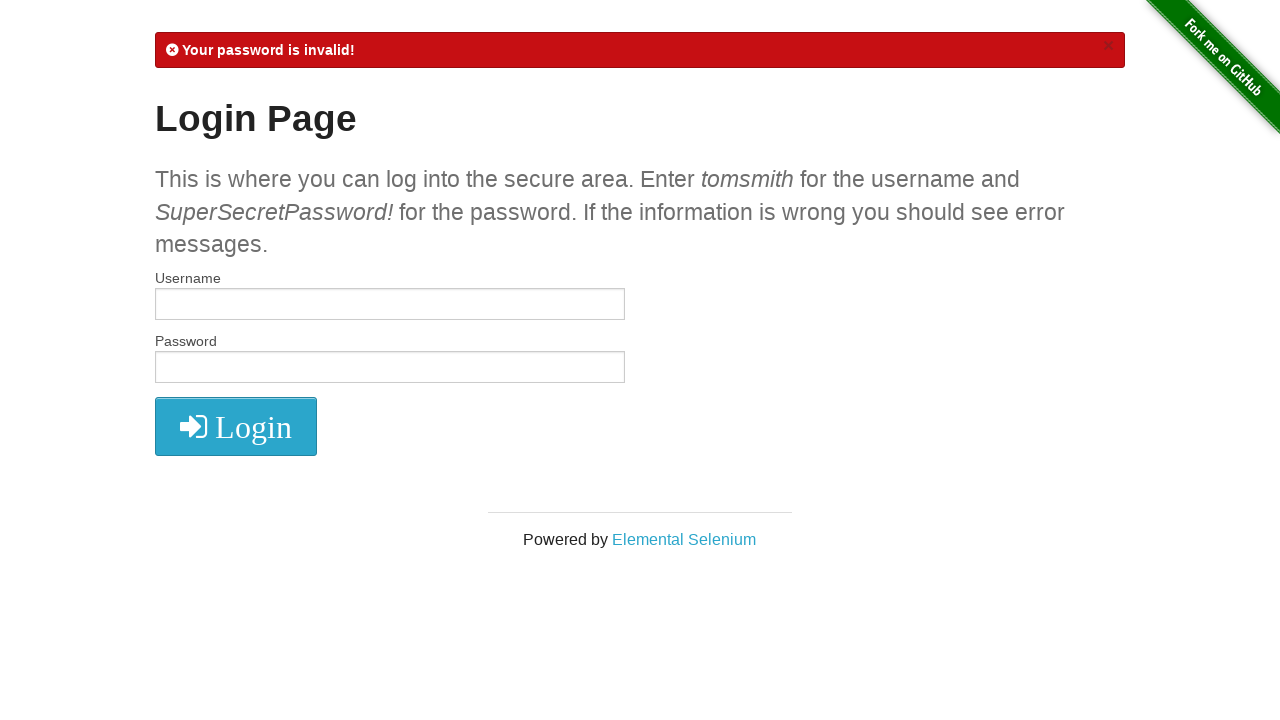

Verified error message contains 'Your password is invalid!'
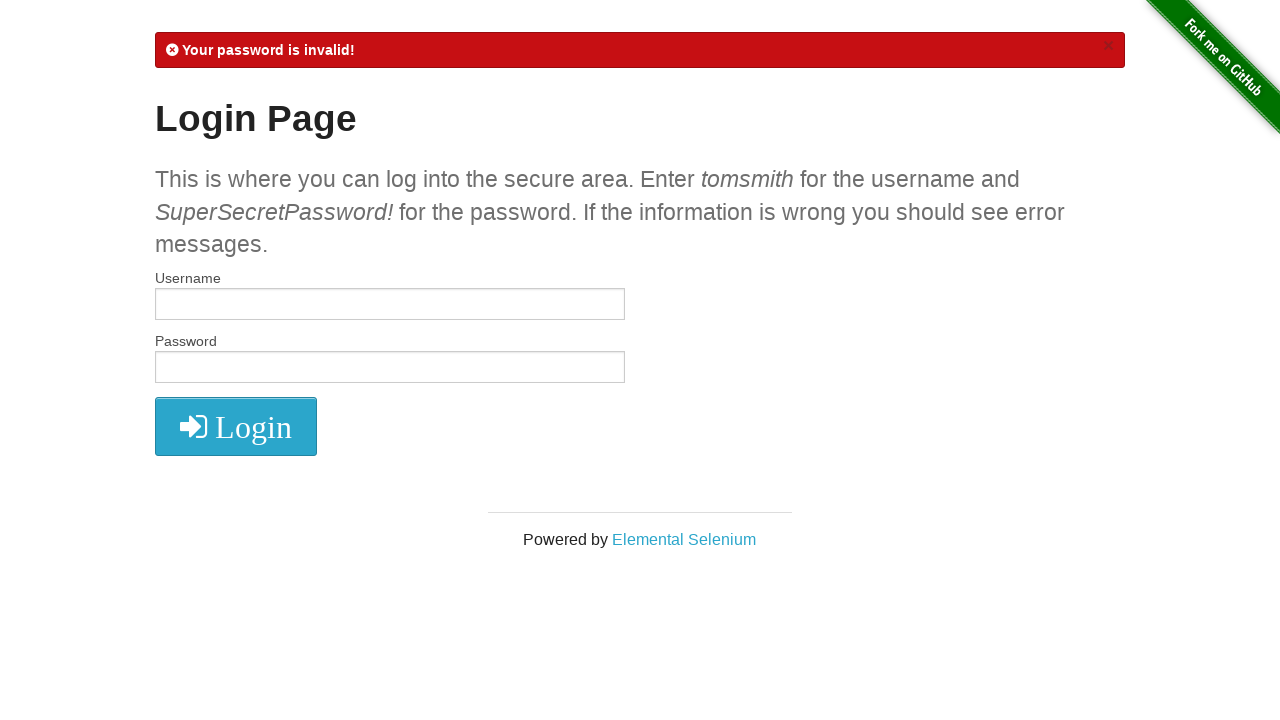

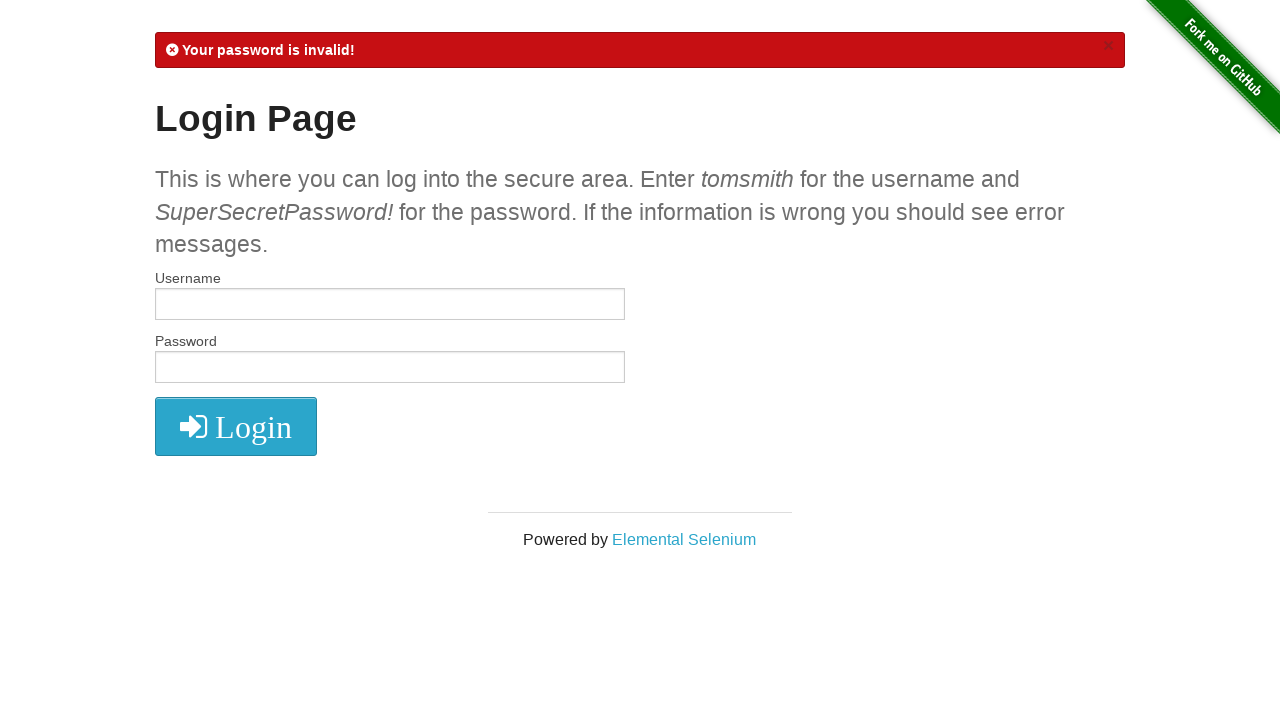